Navigates to the Lithuanian public procurement website's search results page, changes the rows-per-page selector to display 100 results, and waits for the results table to load.

Starting URL: https://viesiejipirkimai.lt/epps/quickSearchAction.do?searchType=noticeFTS&latest=true

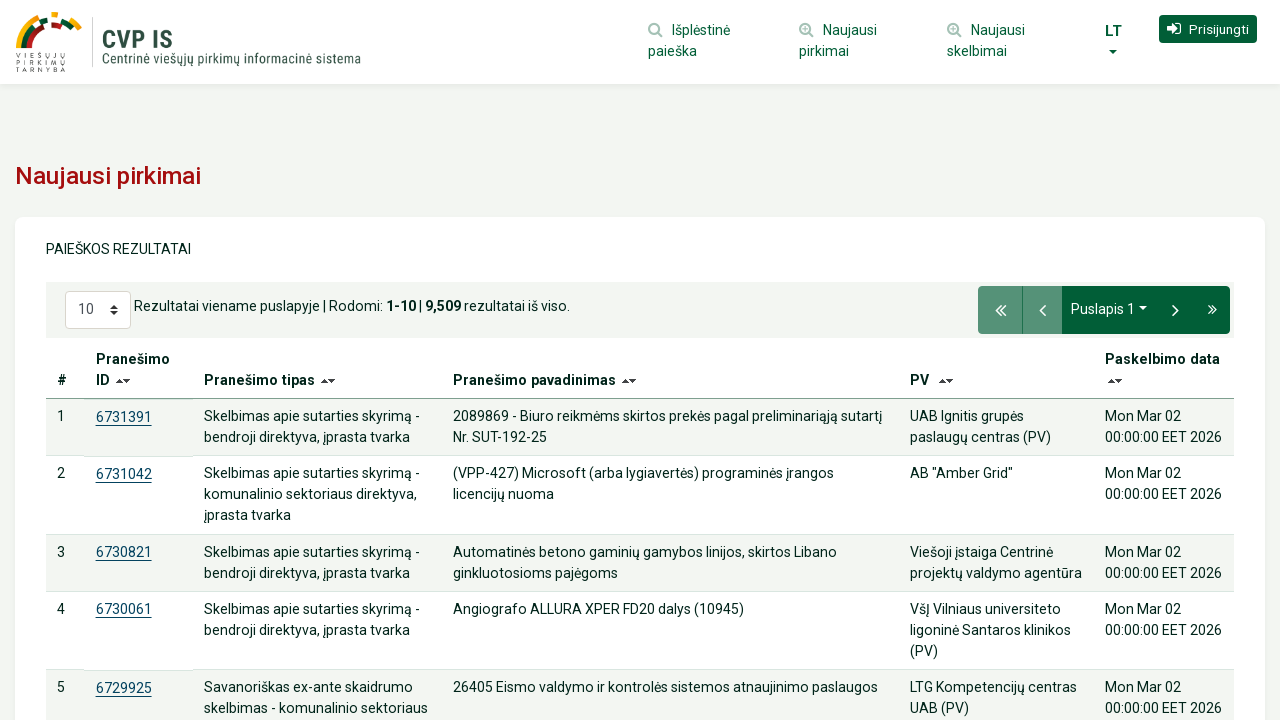

Waited for page DOM content to load
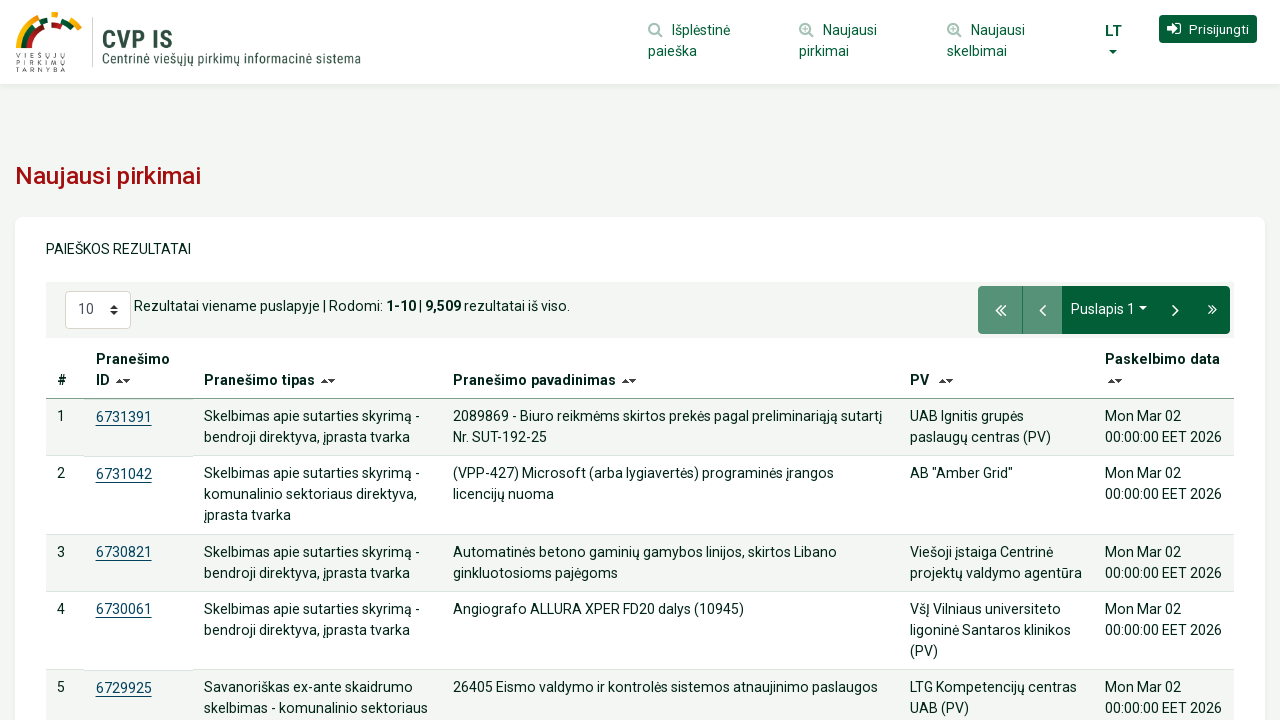

Located rows-per-page selector element
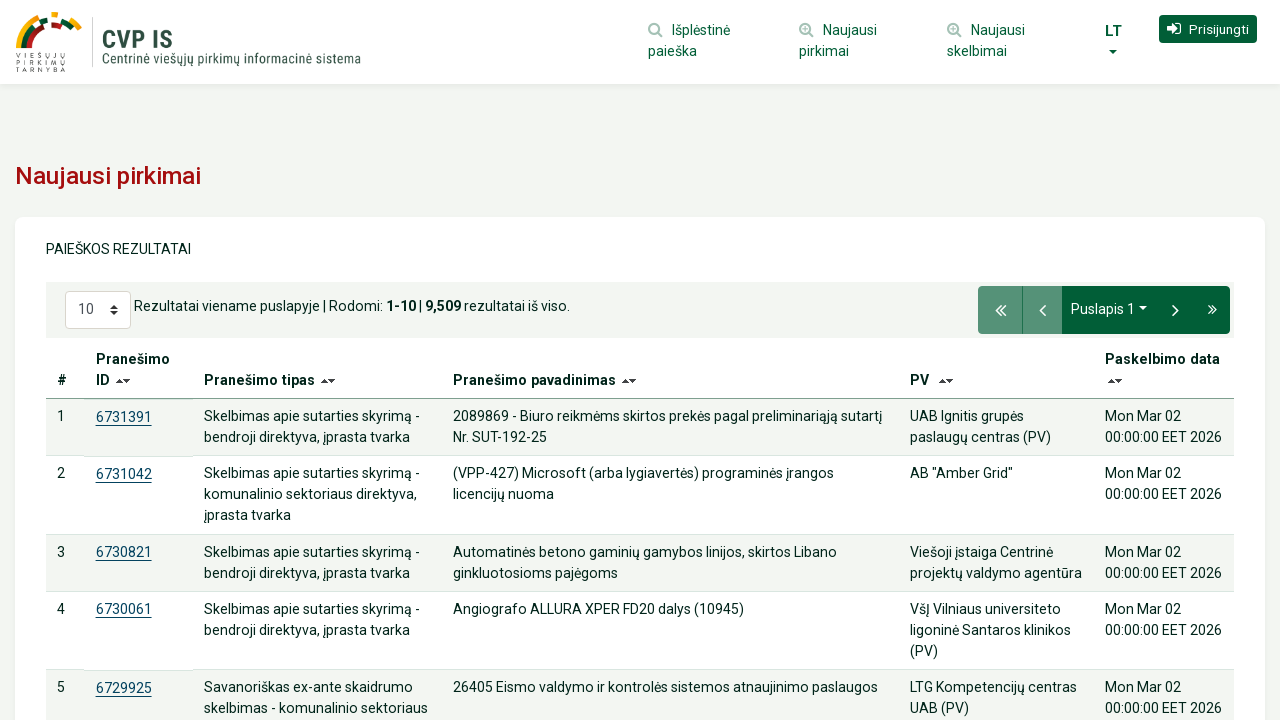

Rows-per-page selector not found, using fallback first select element
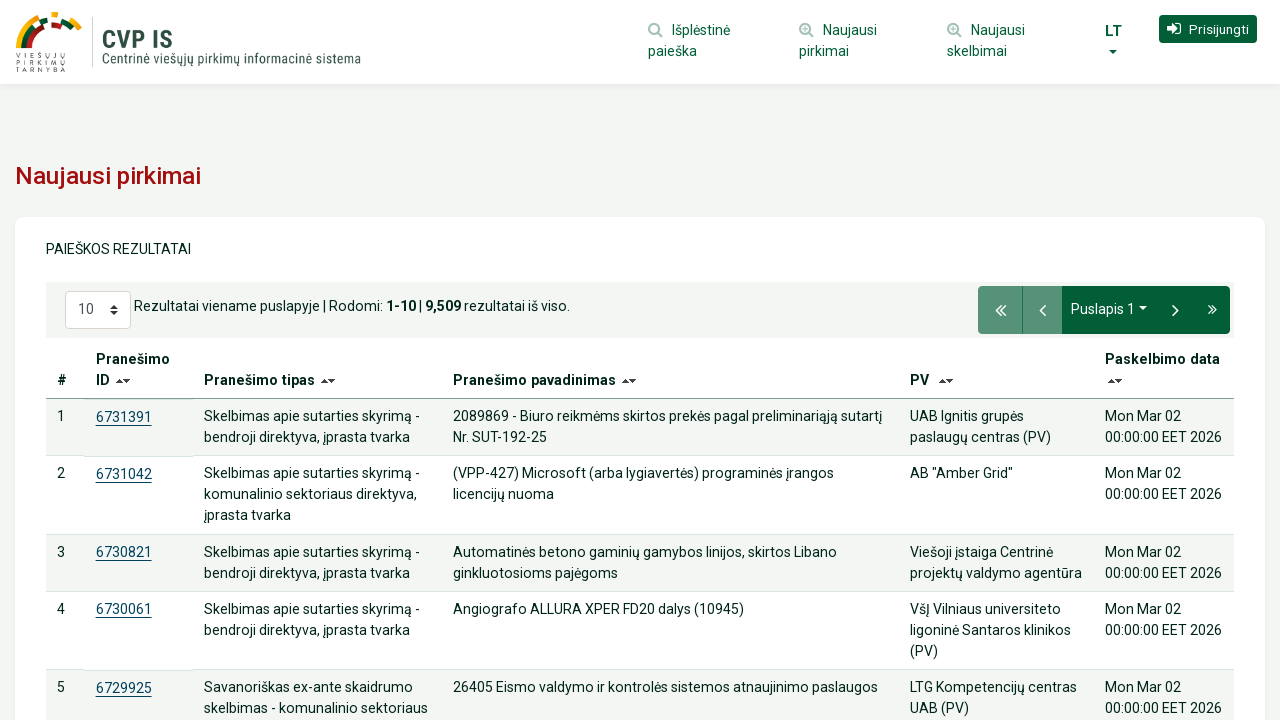

Selected 100 rows per page using fallback select element on select >> nth=0
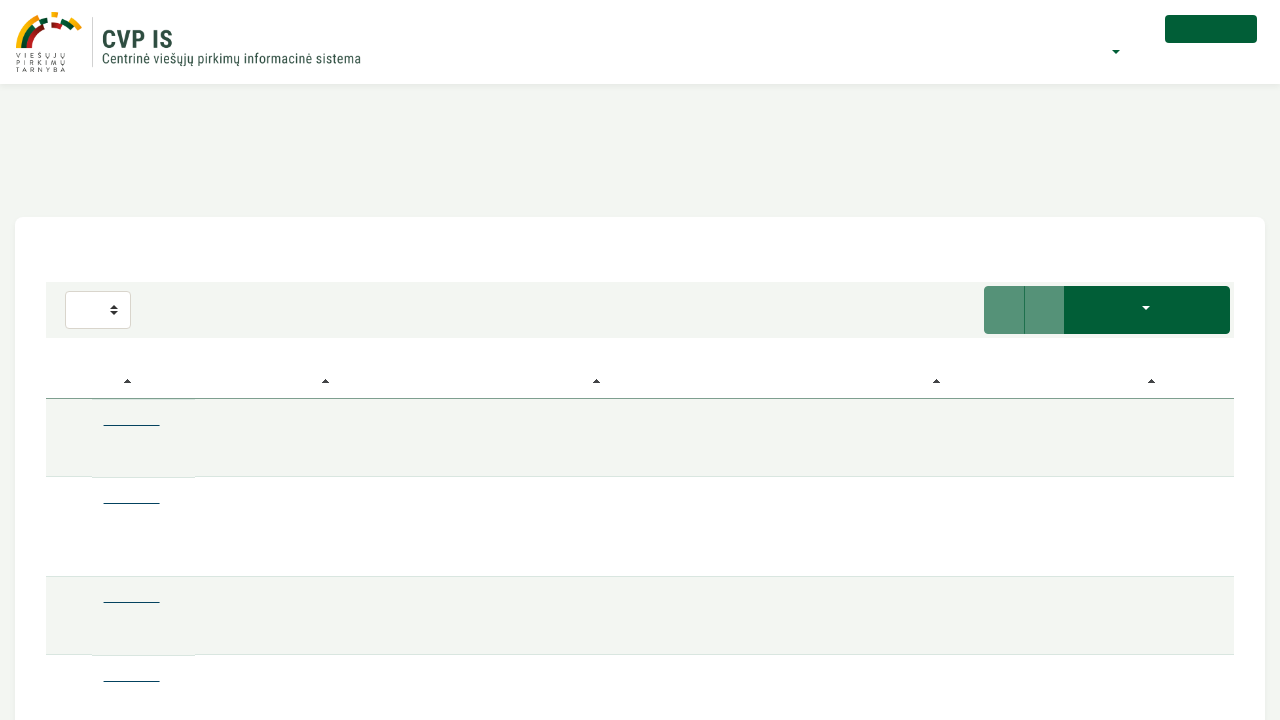

Network idle state reached after rows-per-page selection
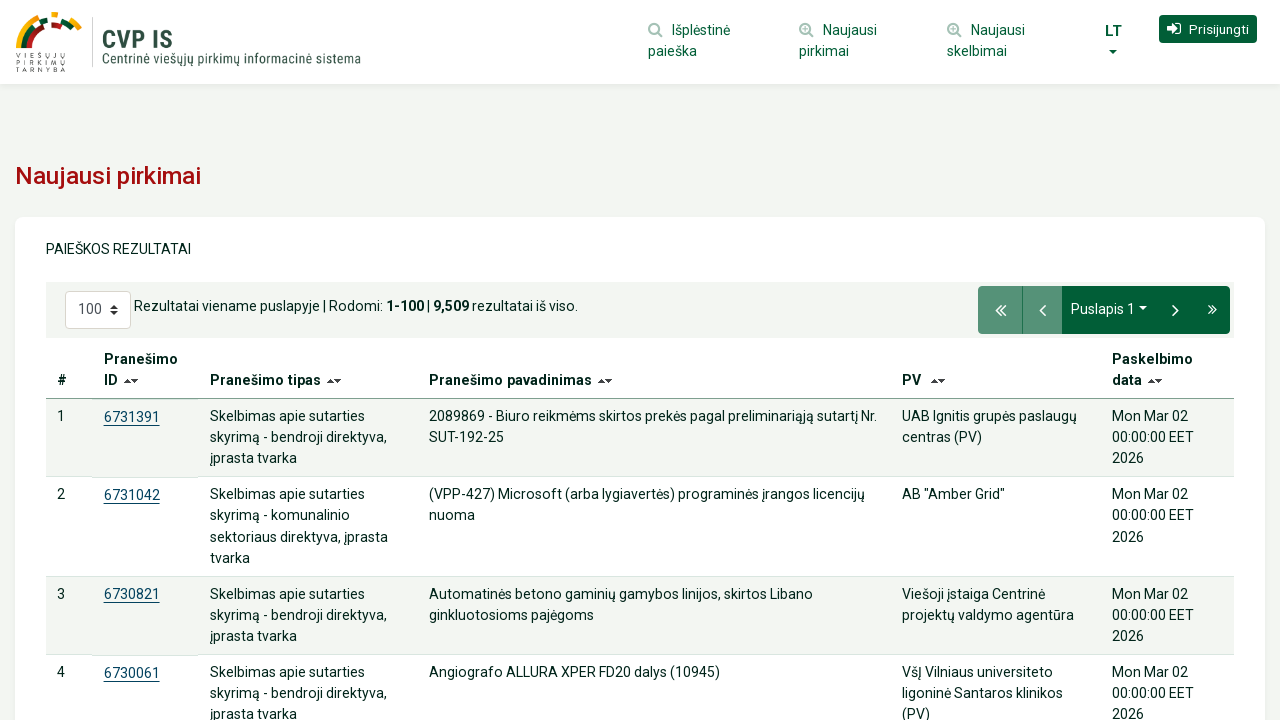

Located Lithuanian results table (Pranešimo ID header)
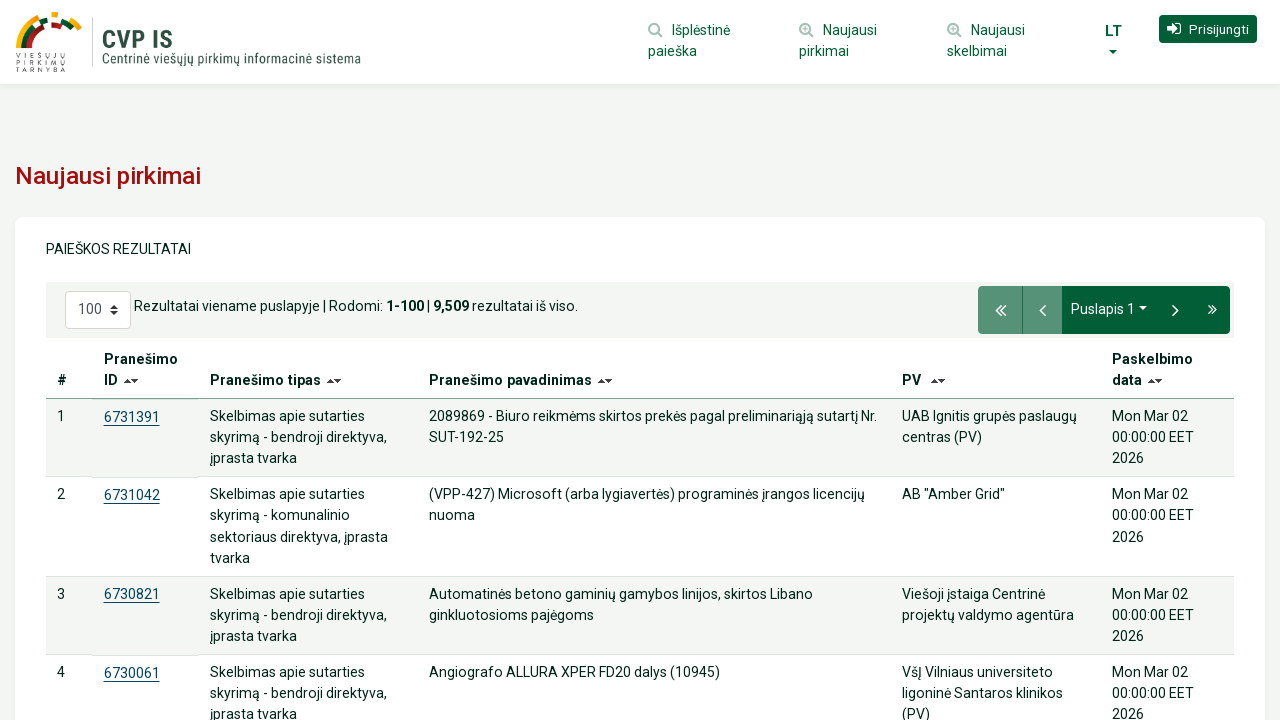

Located English results table (Notice ID header)
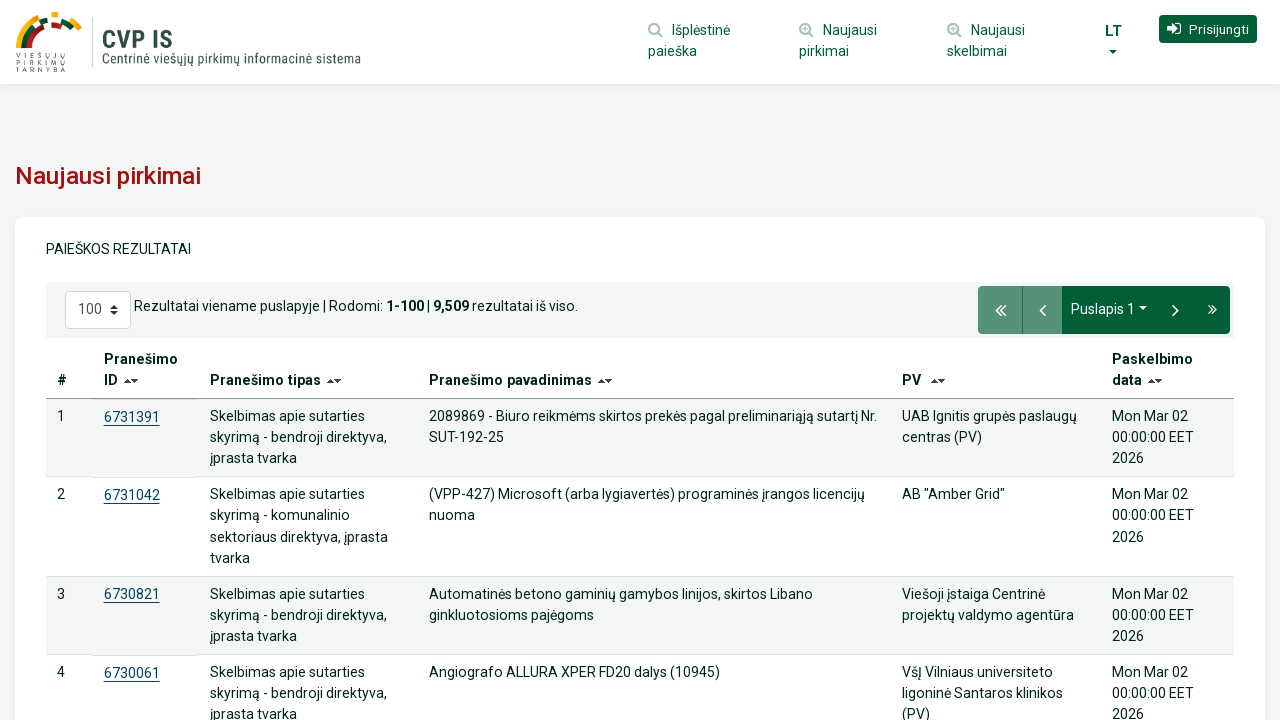

Lithuanian results table is now visible
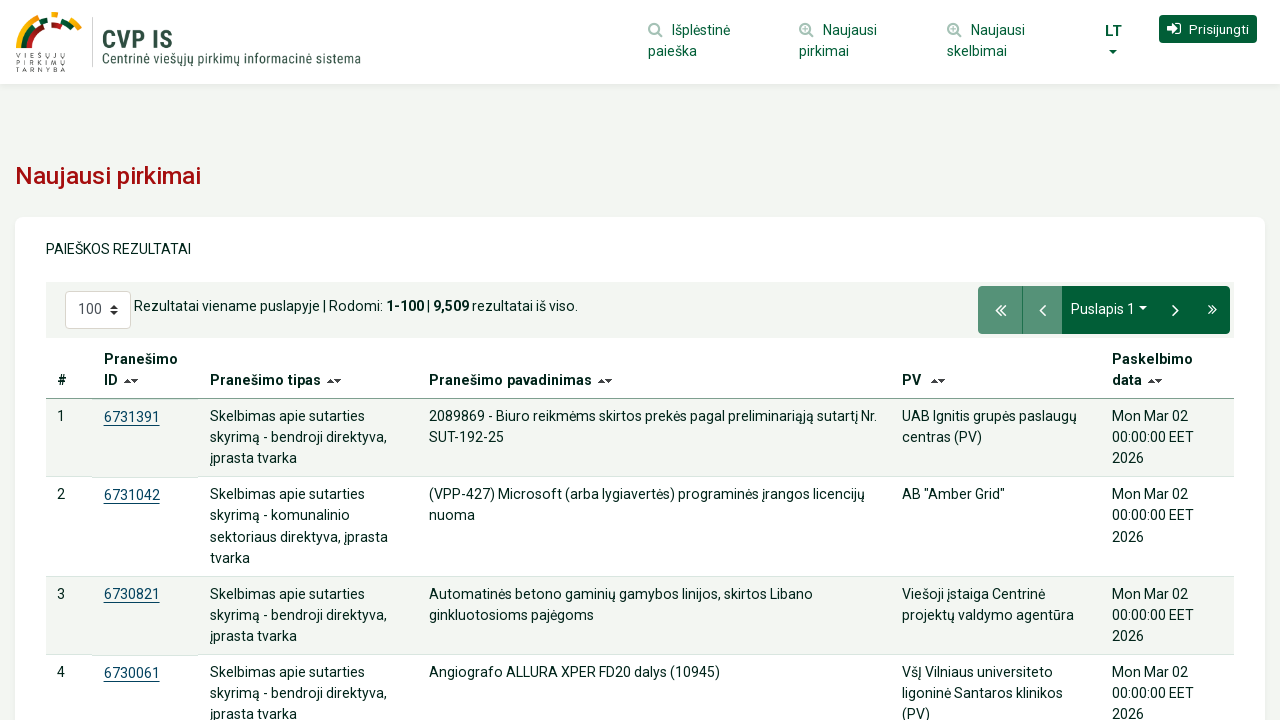

First row of Lithuanian results table loaded
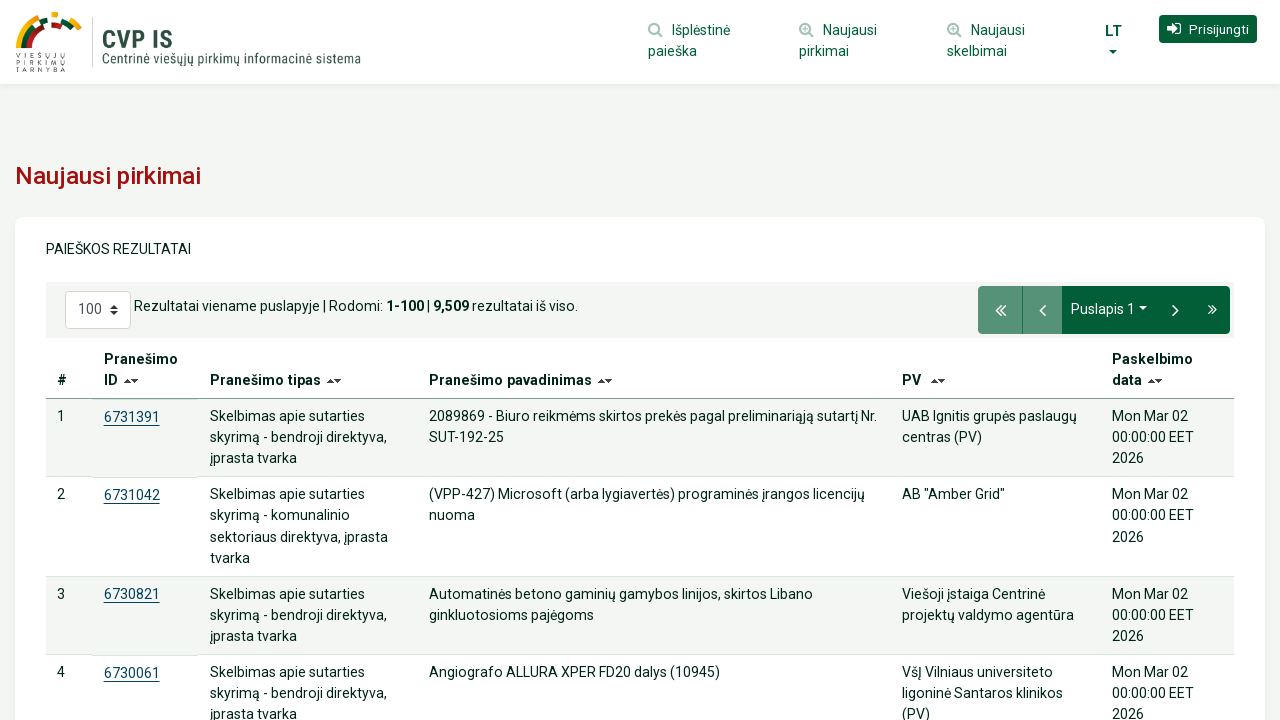

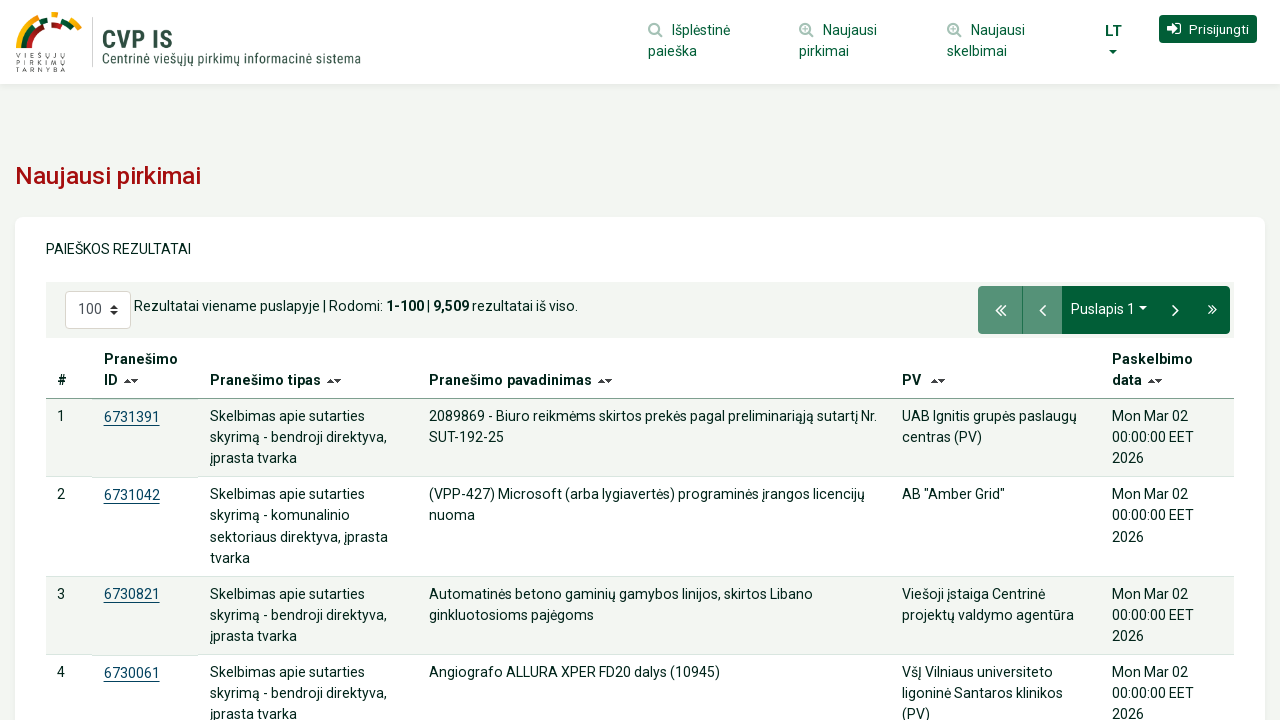